Tests calendar functionality by opening the booking calendar page and selecting a date

Starting URL: https://codenboxautomationlab.com/practice/

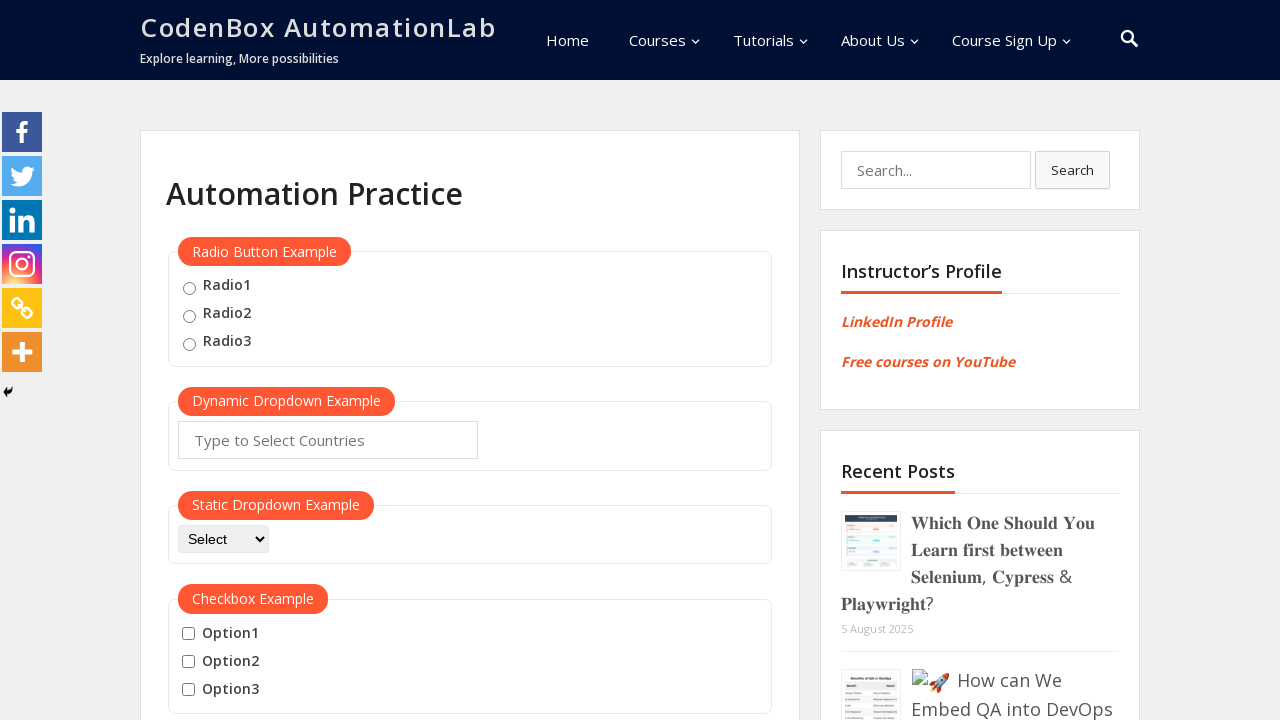

Scrolled down to calendar link area
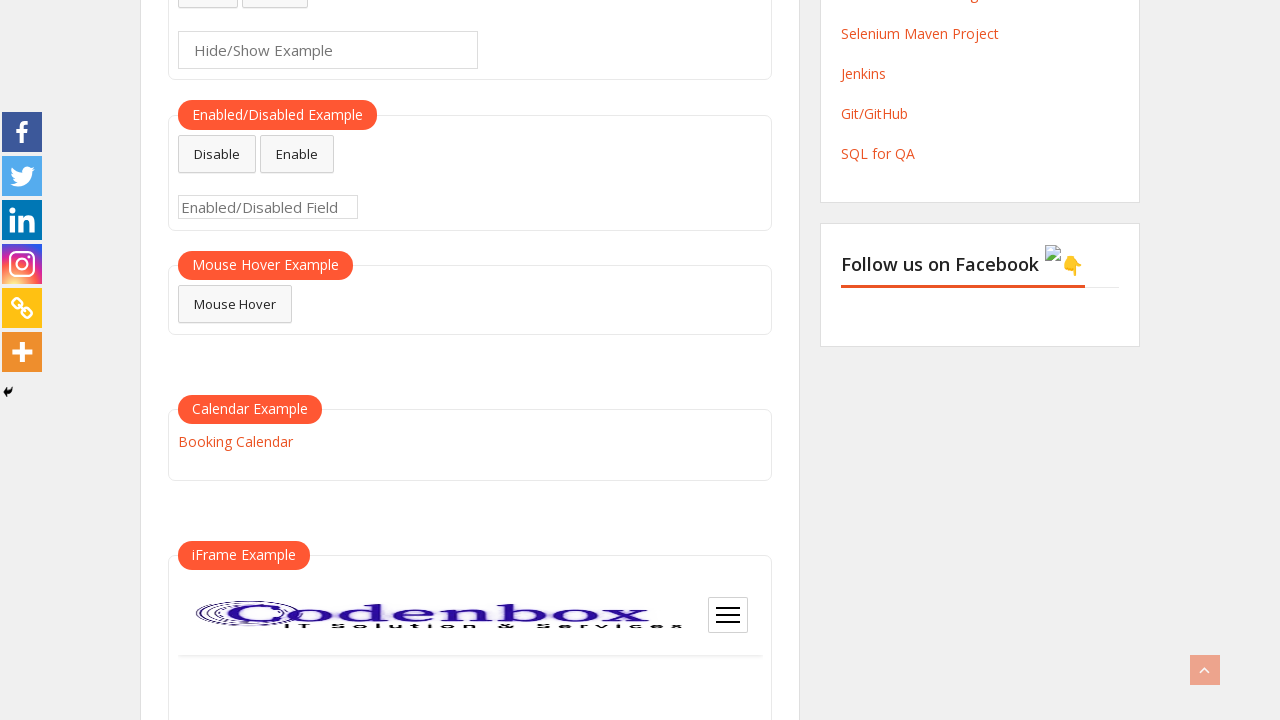

Clicked Booking Calendar link and opened new tab at (235, 441) on a:text('Booking Calendar')
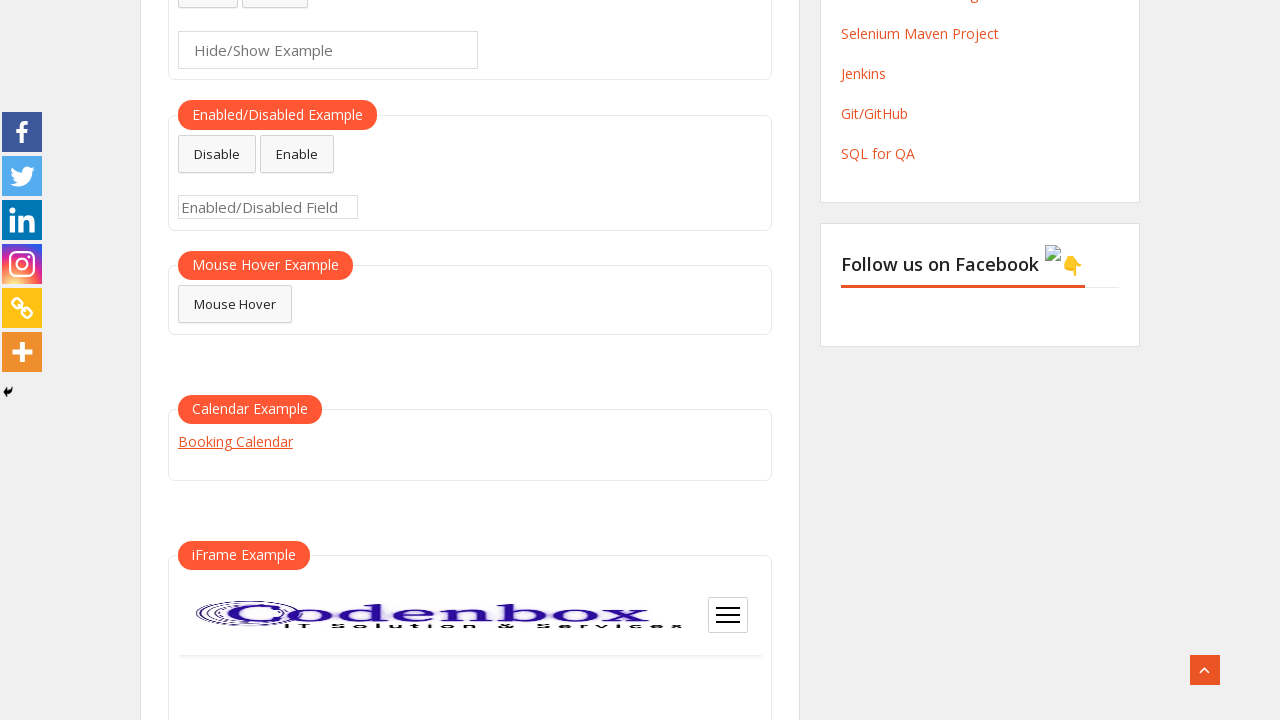

Booking calendar page loaded in new tab
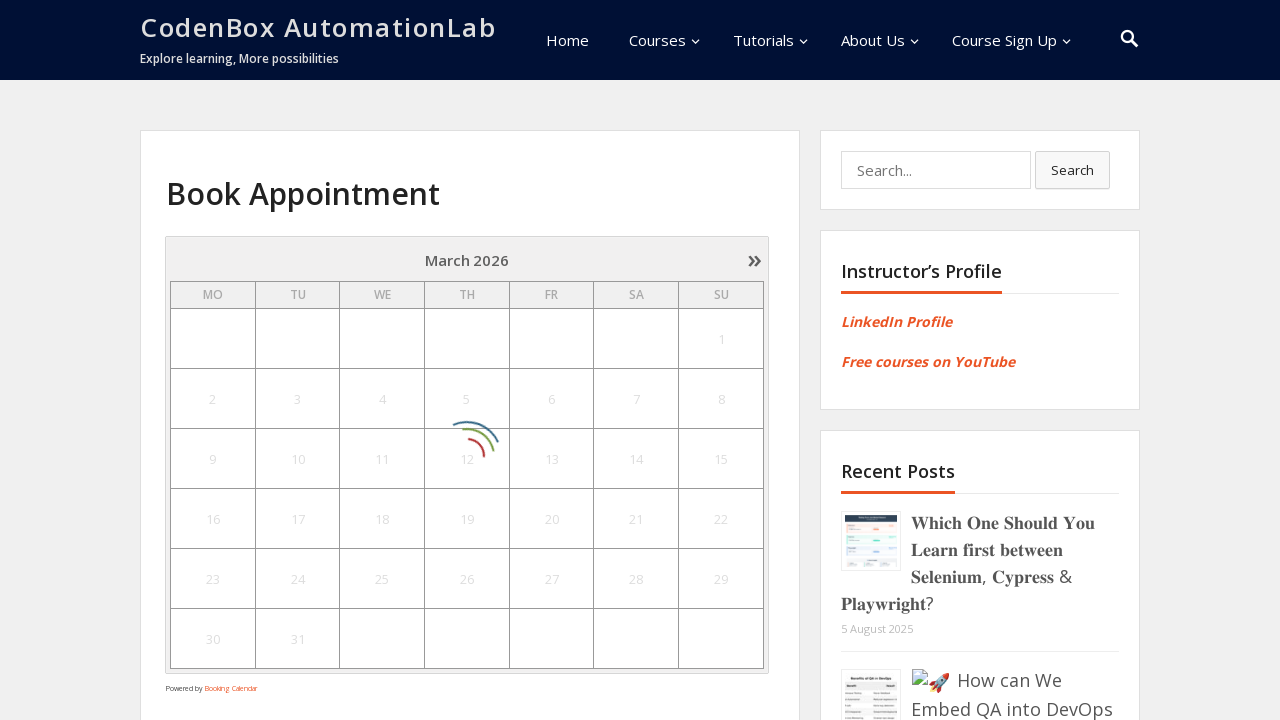

Selected date 24 from the calendar at (298, 579) on a:text('24')
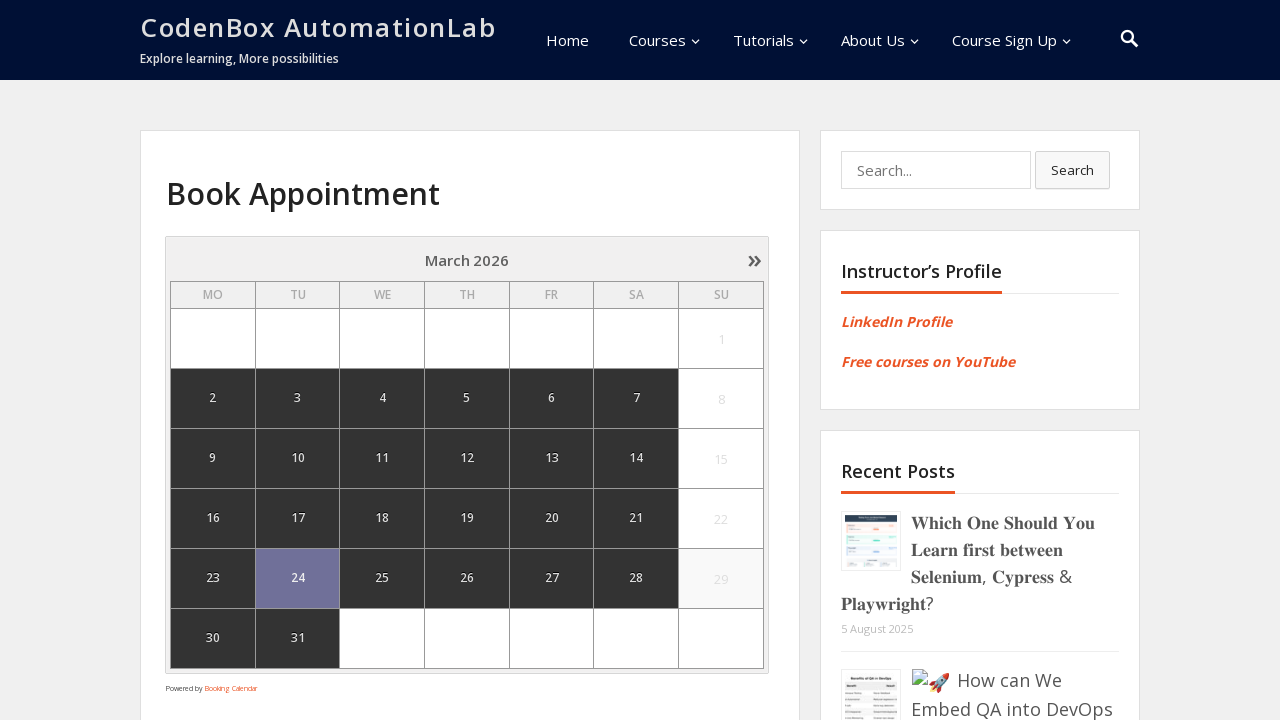

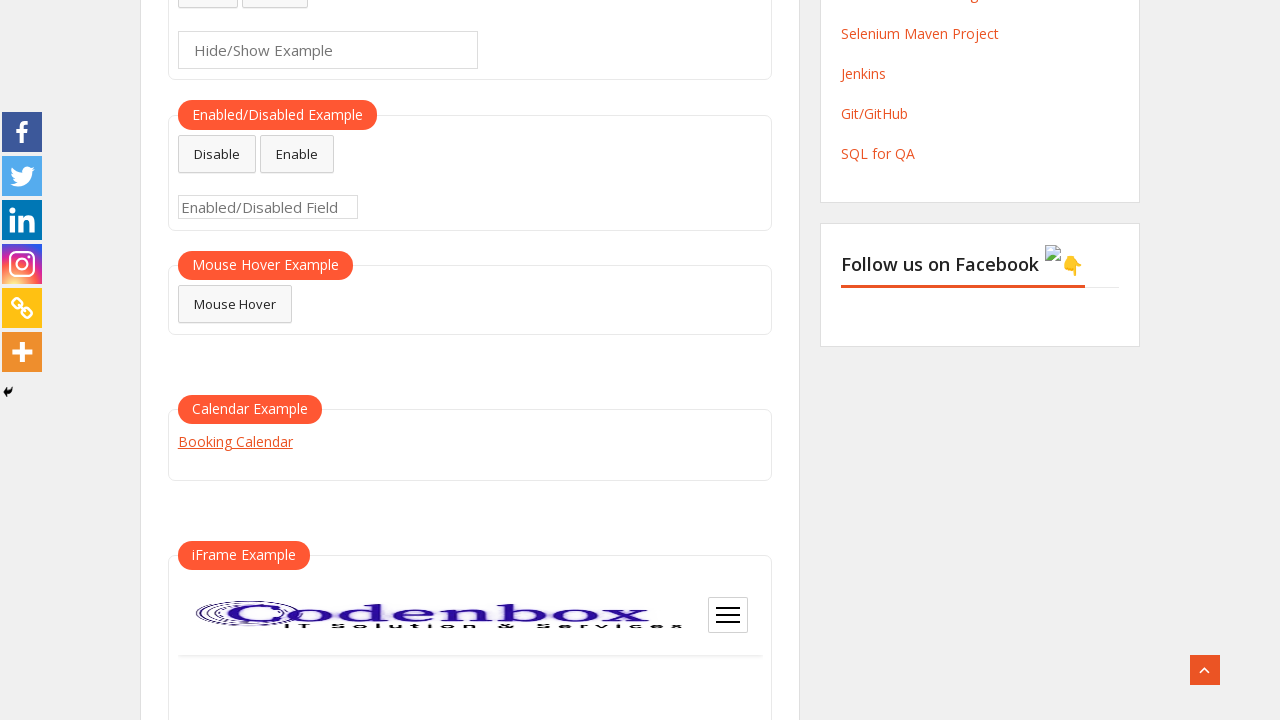